Tests window handling by clicking a link that opens a new window, switching to the new window, and verifying the title is "New Window"

Starting URL: https://the-internet.herokuapp.com/windows

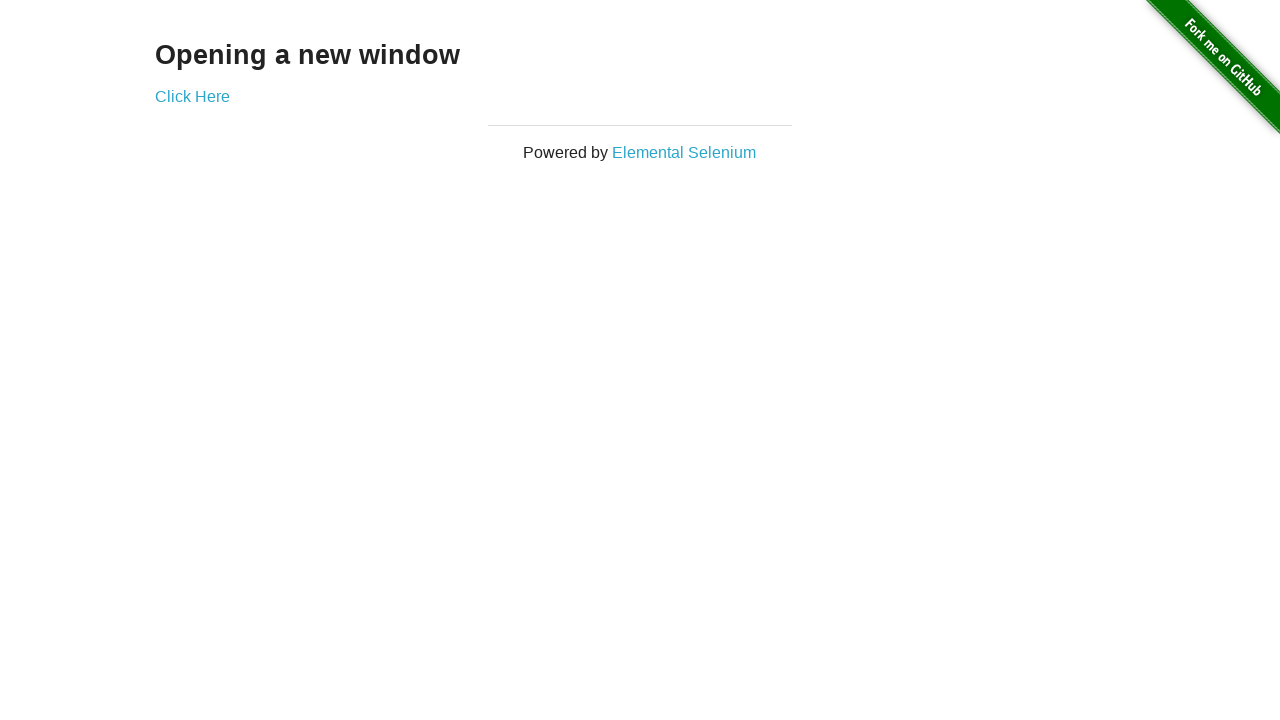

Clicked 'Click Here' link to open new window at (192, 96) on text=Click Here
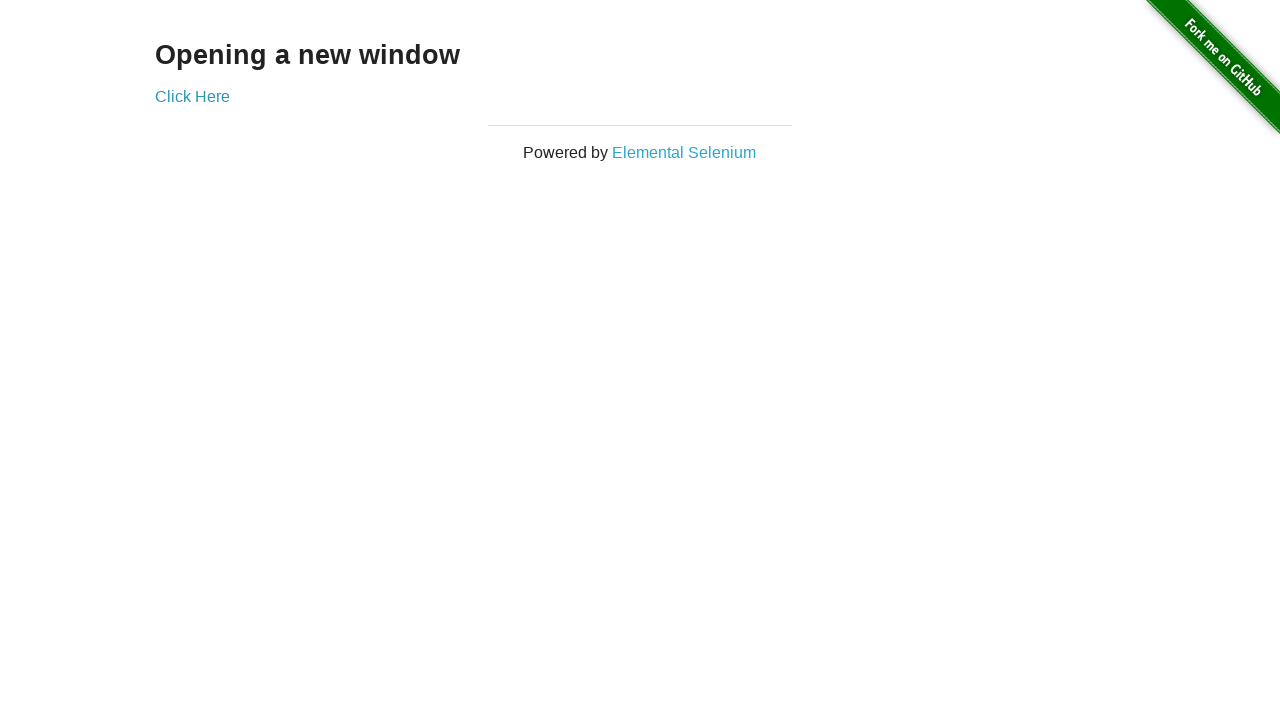

Captured the new window page object
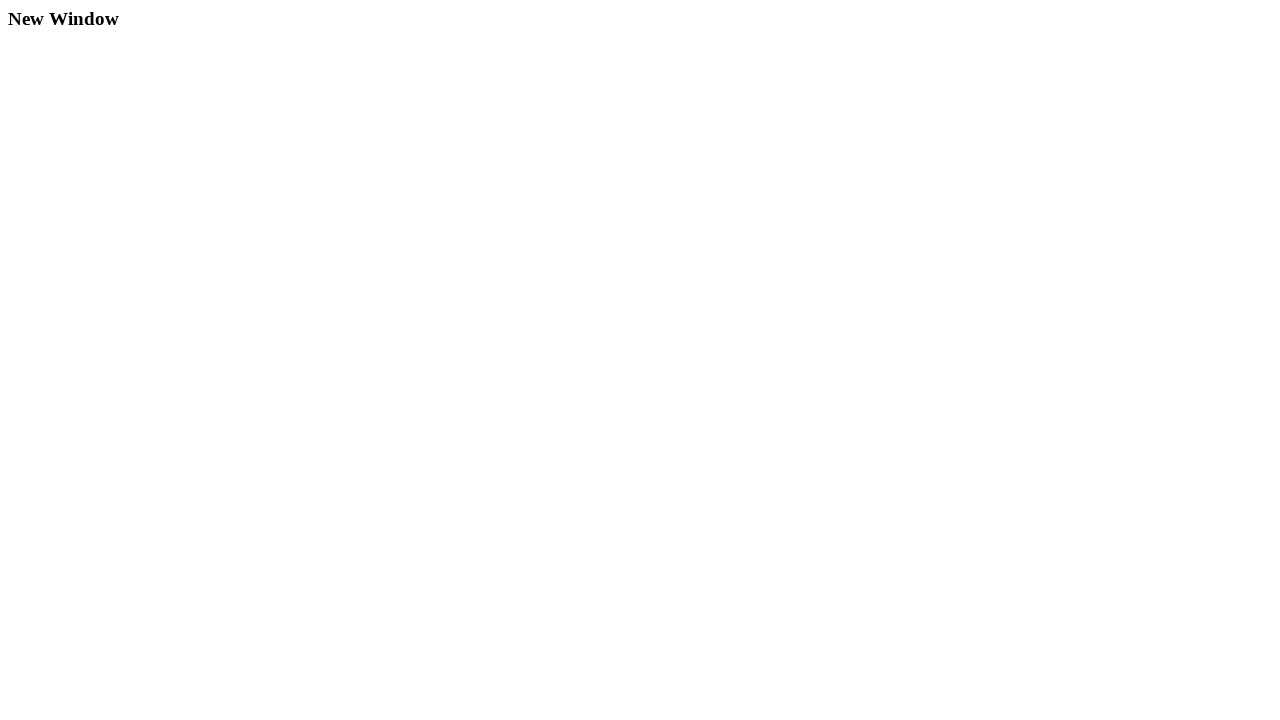

New window page loaded completely
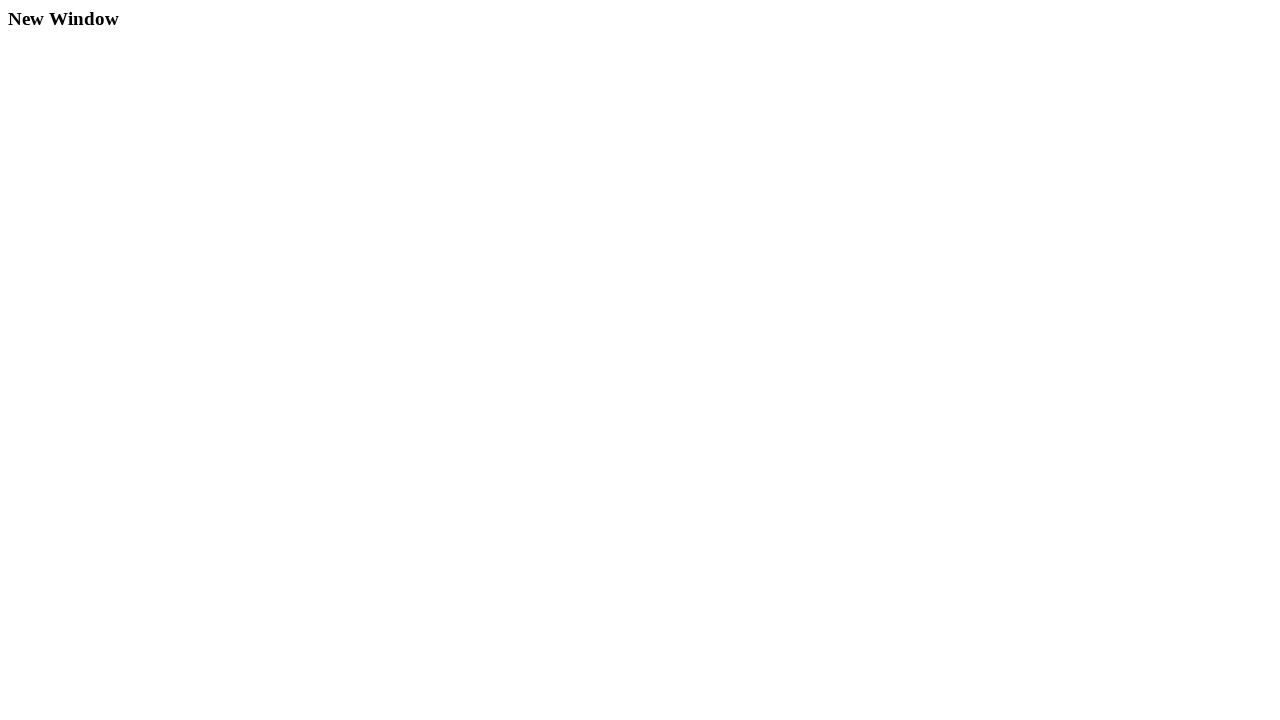

Verified new window title is 'New Window'
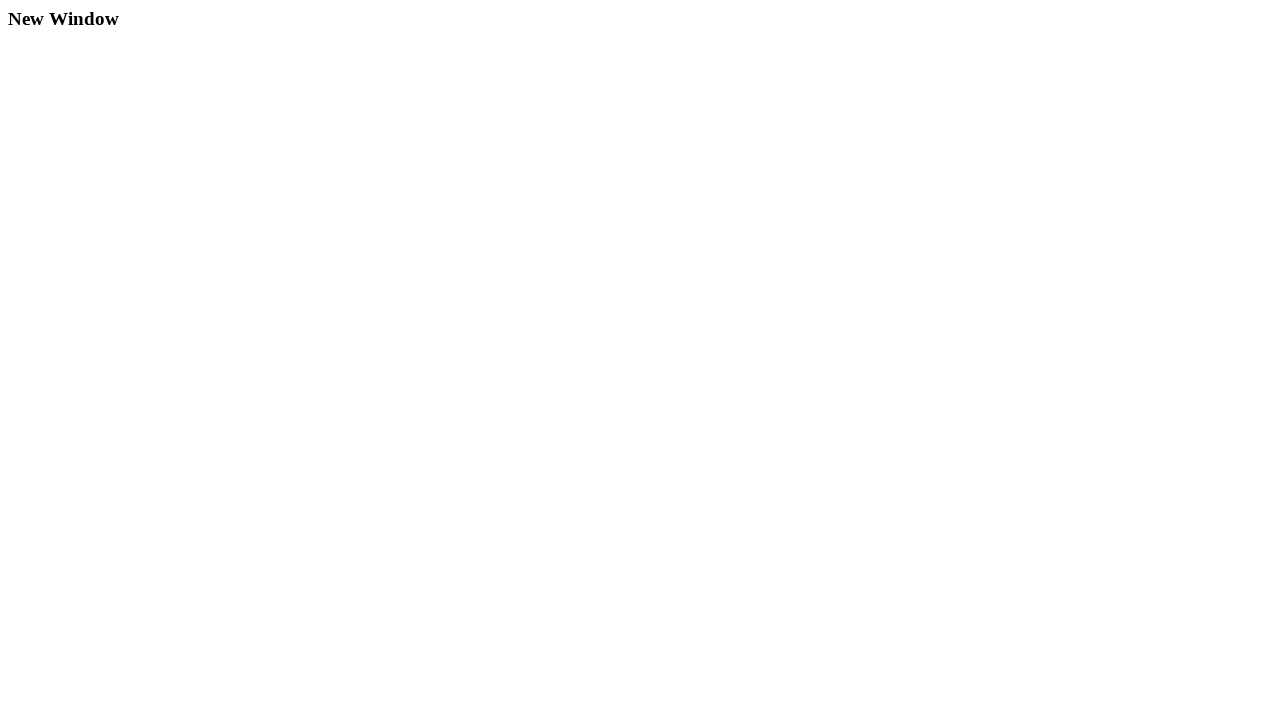

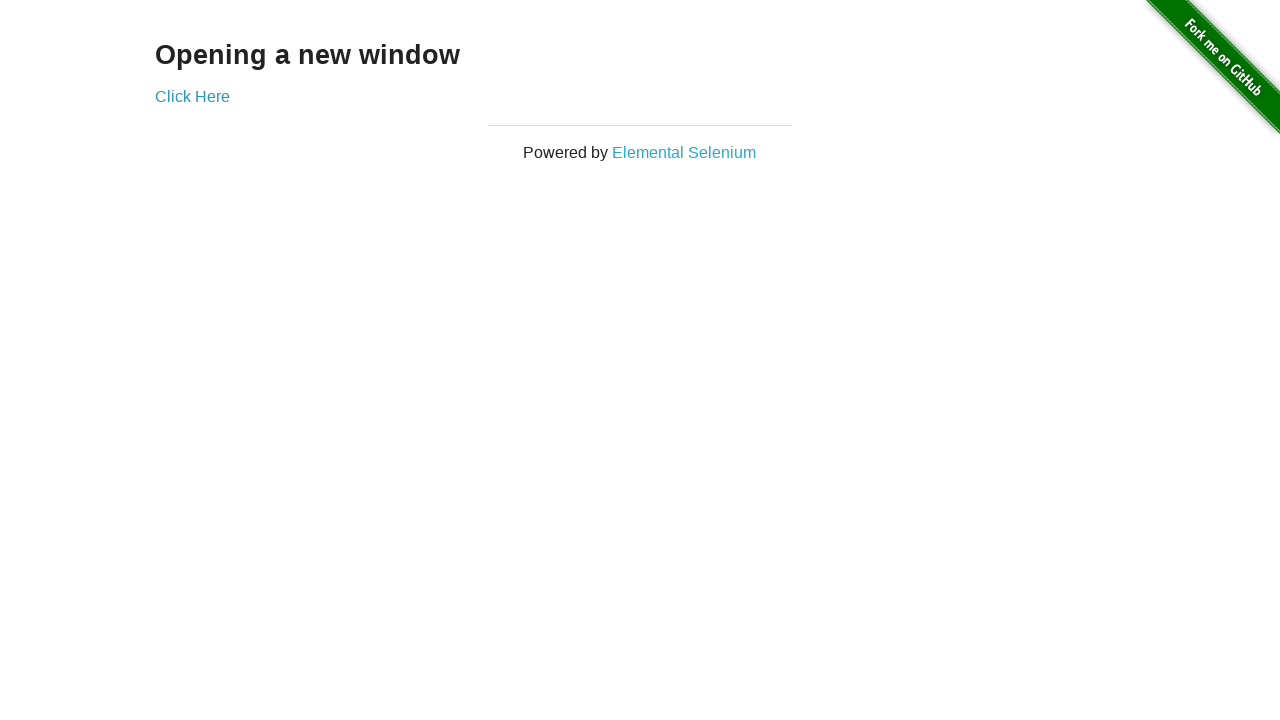